Navigates to QA Click Academy website and counts the number of links on the page and specifically in the footer section

Starting URL: https://www.qaclickacademy.com/

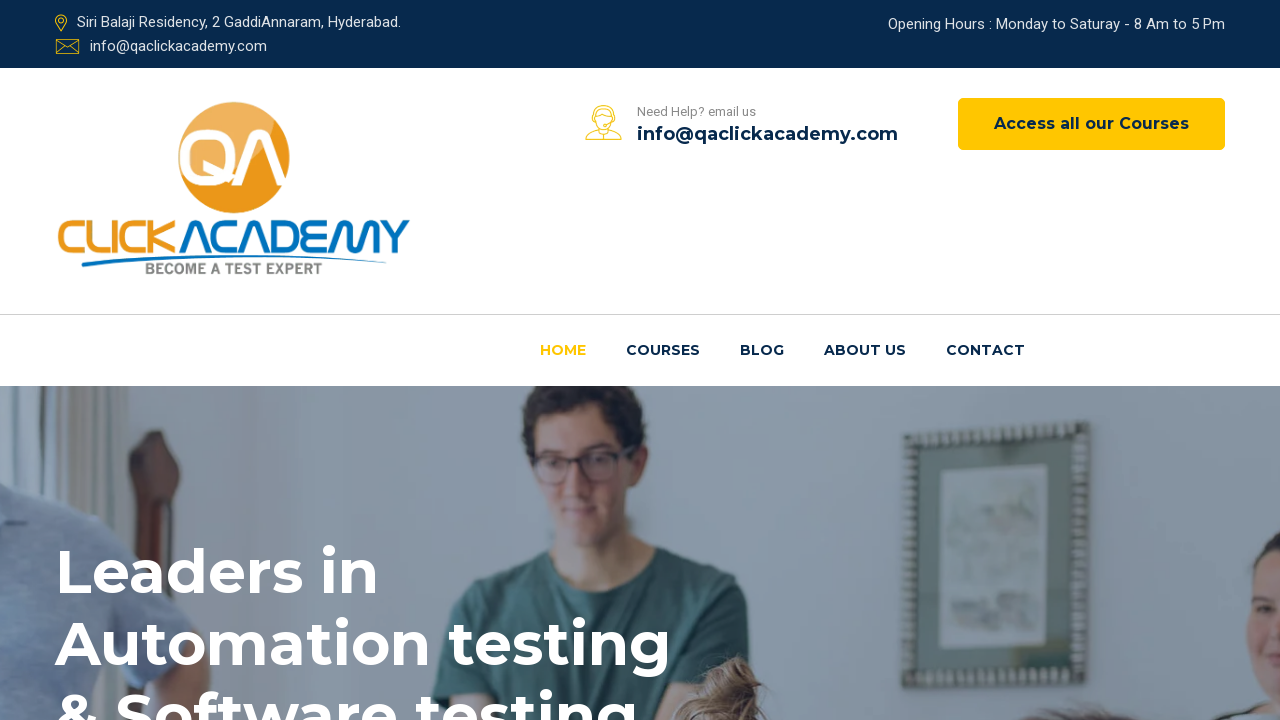

Navigated to QA Click Academy website
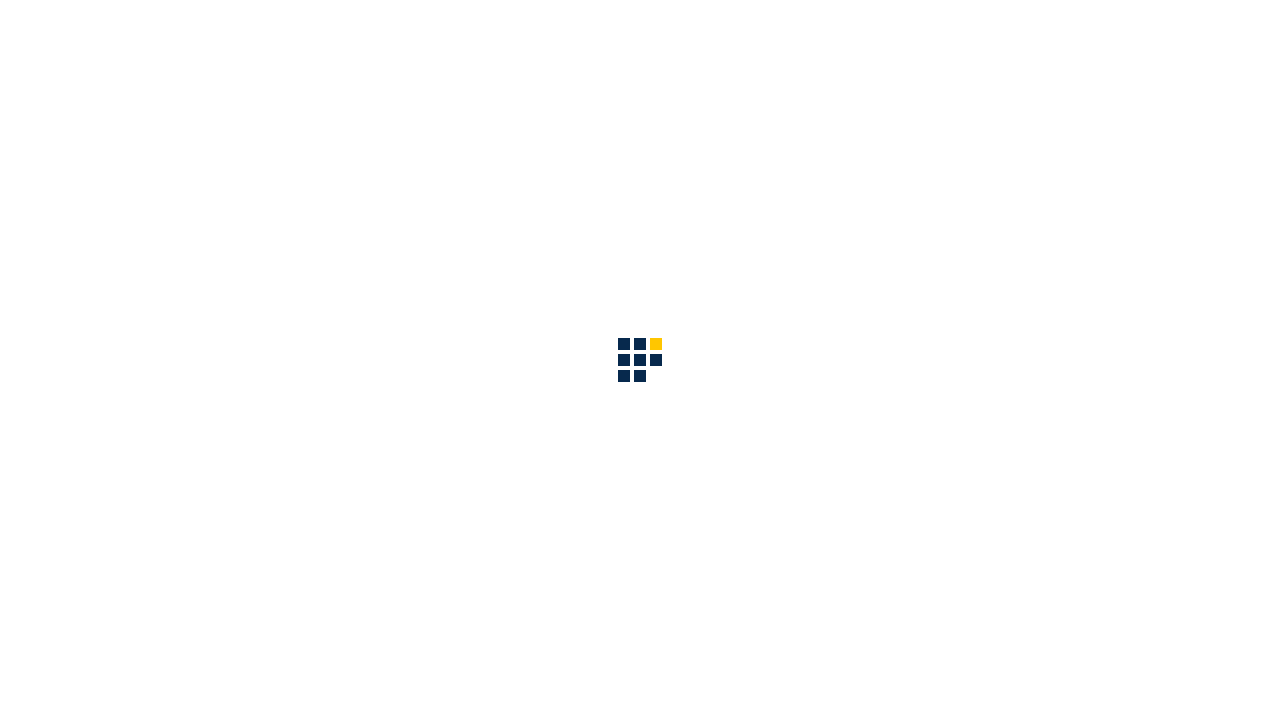

Located all links on page - total count: 96
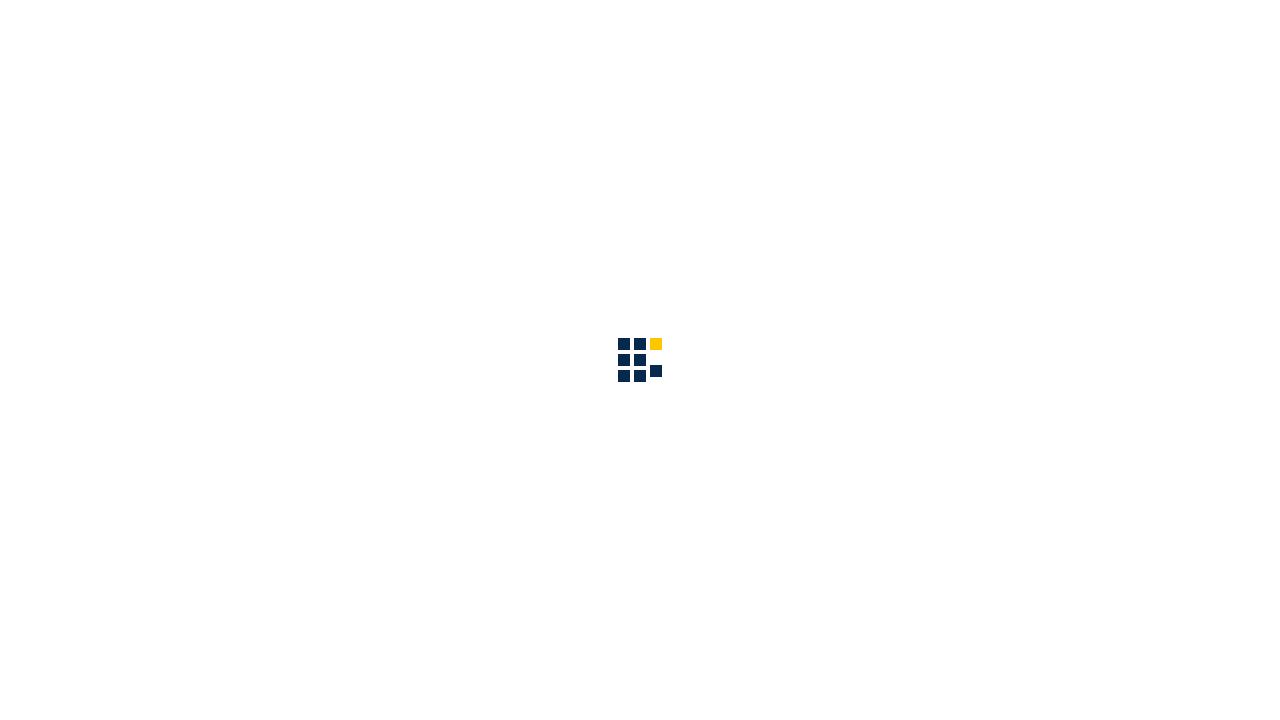

Located all links in footer section - total count: 11
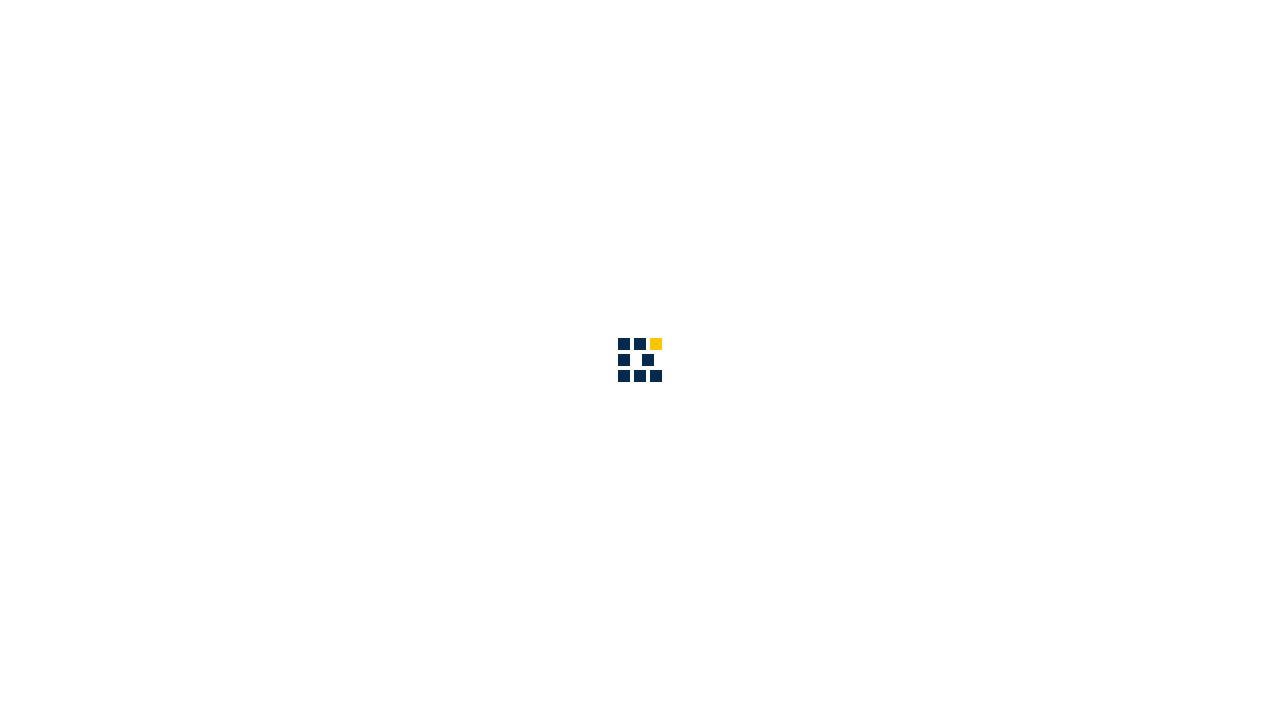

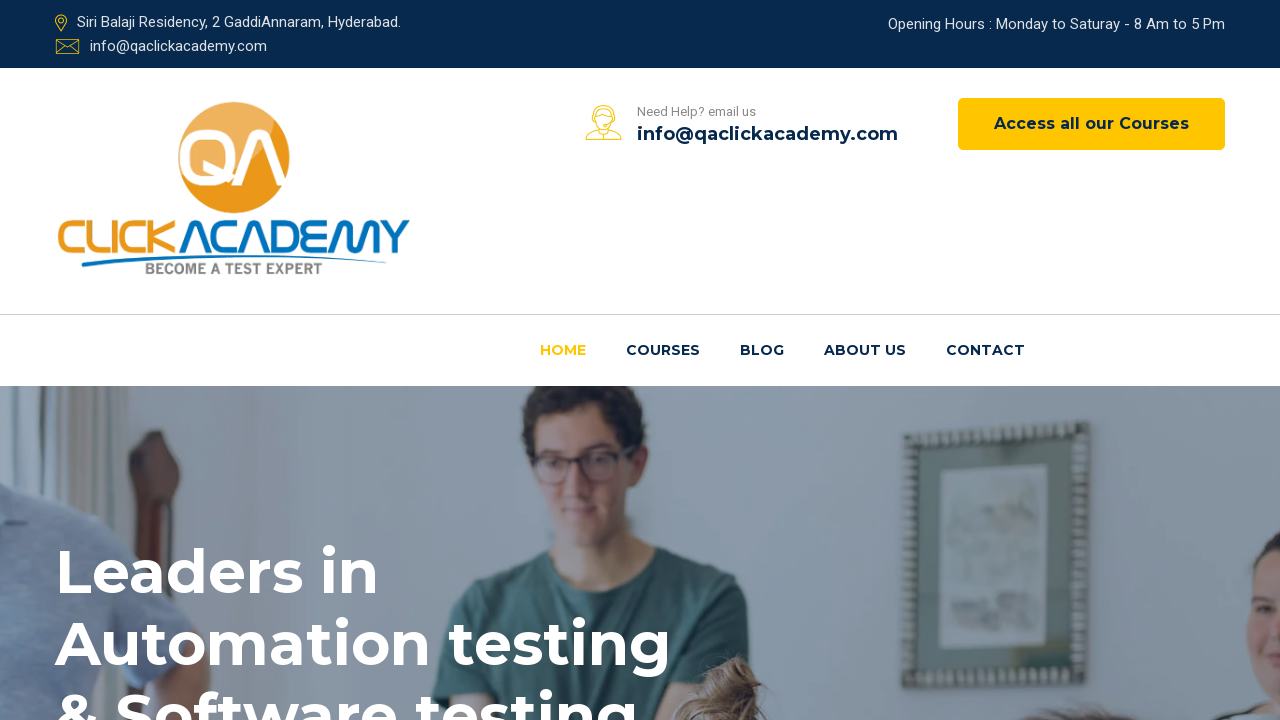